Tests a practice form by filling in various input fields (name, email, phone, address), selecting radio buttons, checkboxes, and dropdown options, then editing all values to verify form fields can be updated correctly.

Starting URL: https://testautomationpractice.blogspot.com/

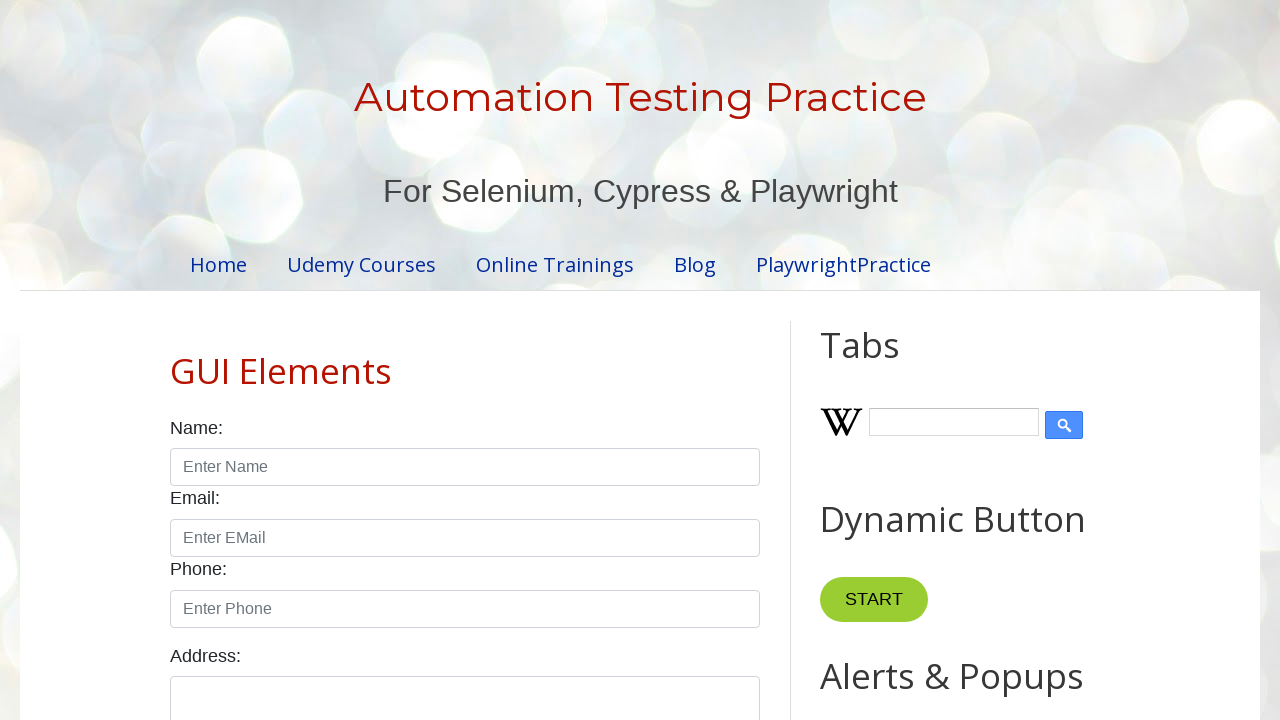

Filled Name field with 'Hamza Mushtaq' on xpath=//input[@id="name"]
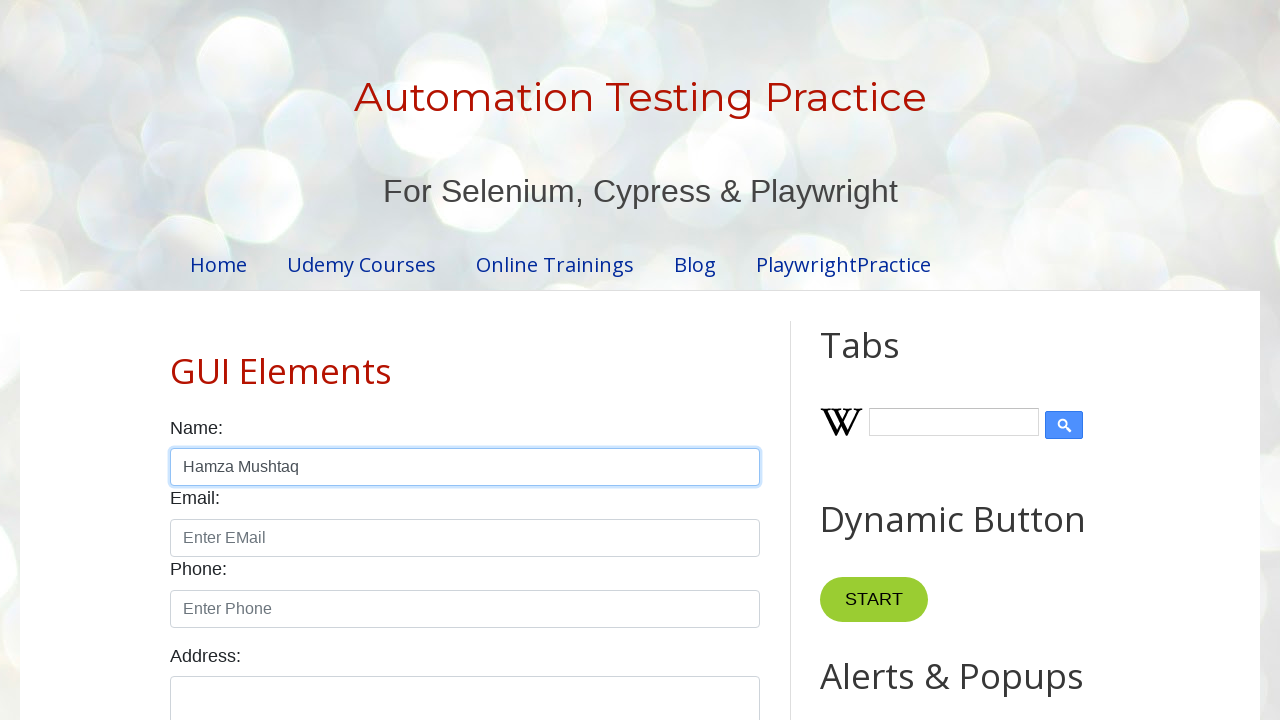

Filled Email field with 'hamzamushtaq16@gmail.com' on xpath=//input[@id="email"]
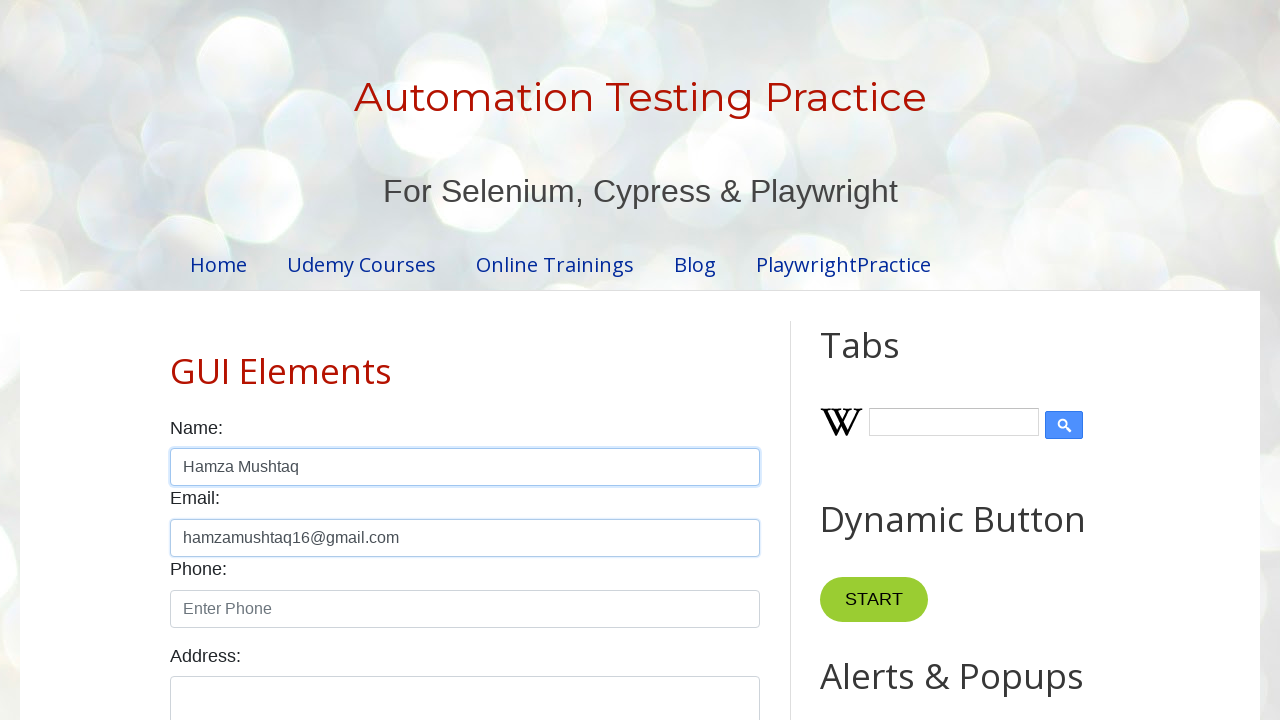

Filled Phone number field with '+92033414' on xpath=//input[@id="phone"]
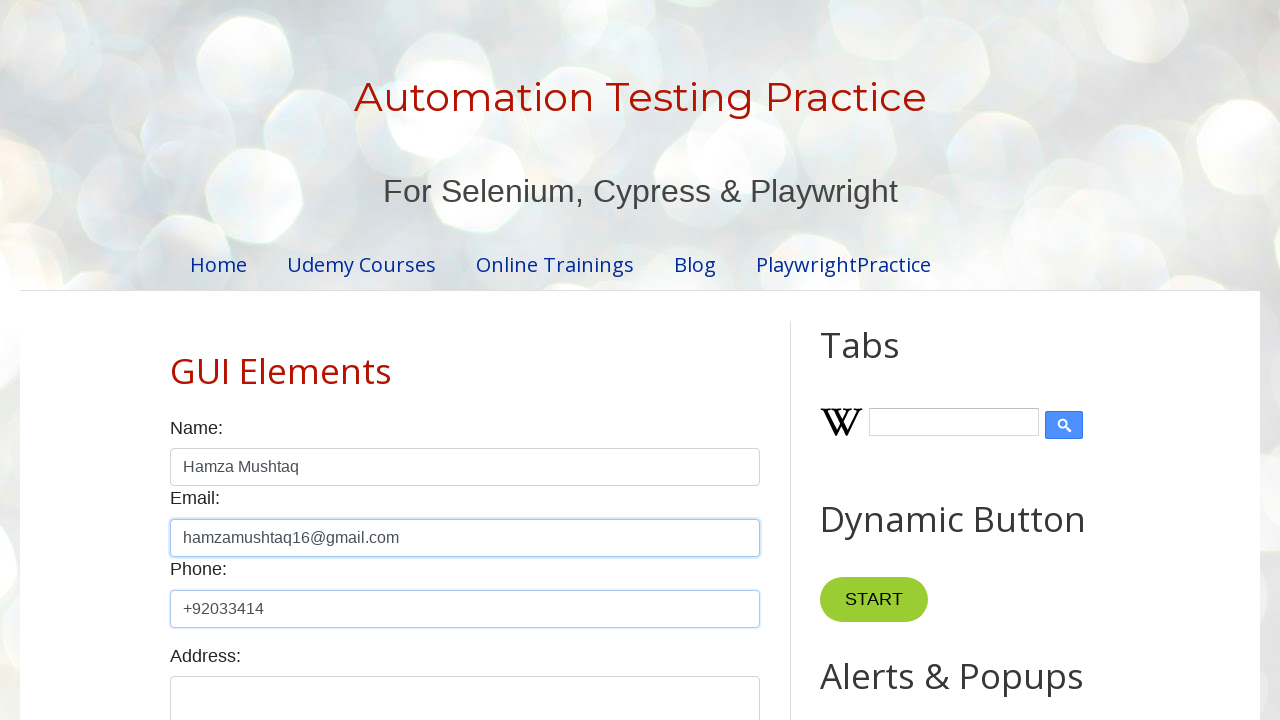

Filled Address textarea with 'Abcd efgh' on xpath=//textarea[@id="textarea"]
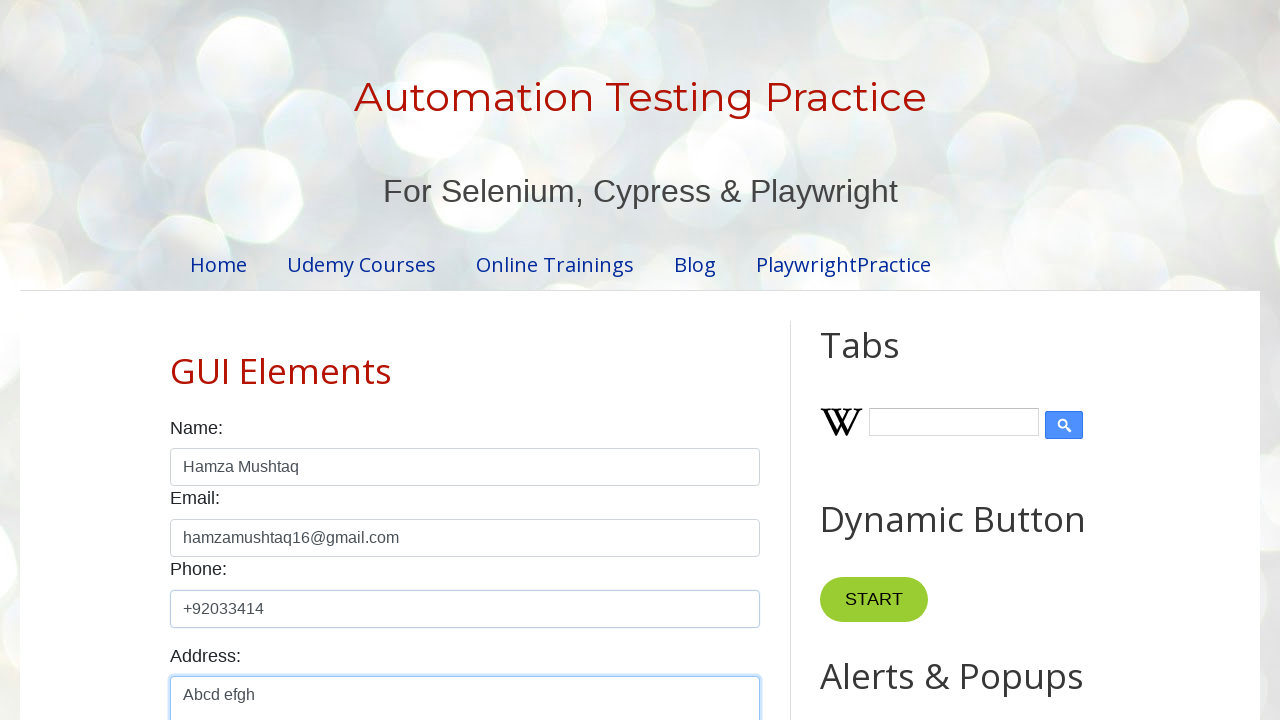

Selected Male radio button at (176, 360) on xpath=//input[@id="male"]
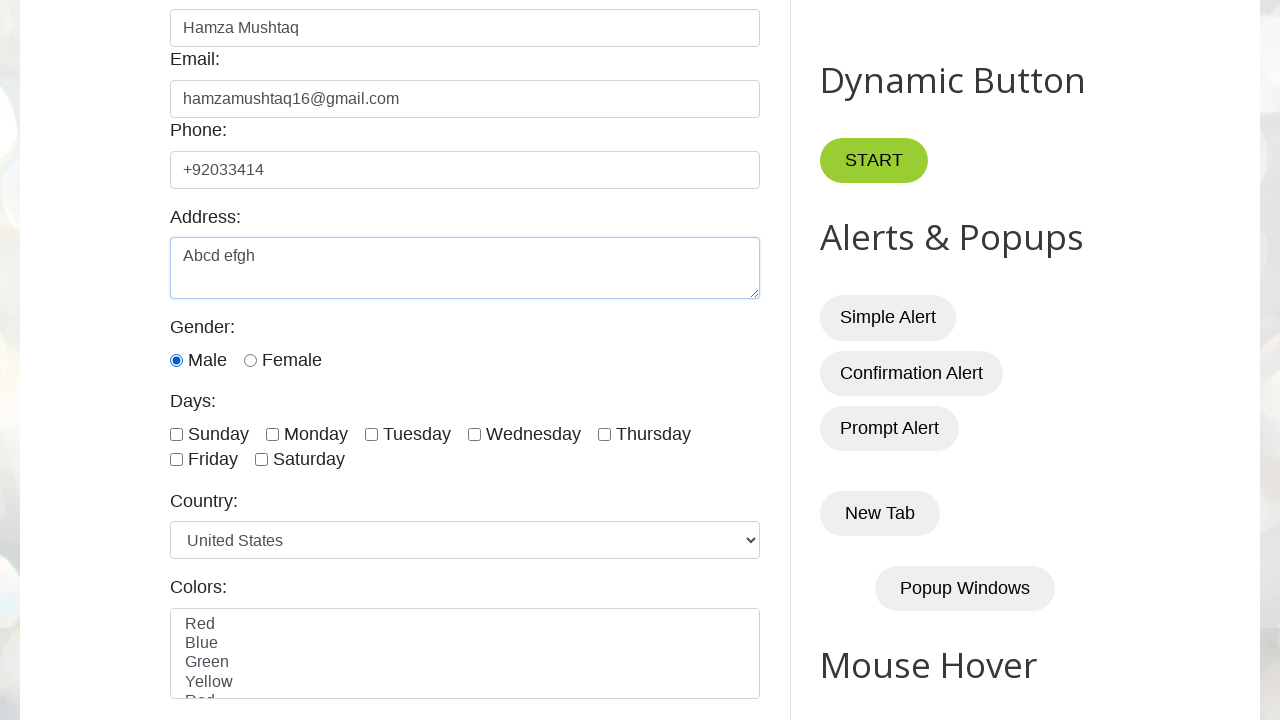

Checked Sunday checkbox at (176, 434) on xpath=//input[@id="sunday"]
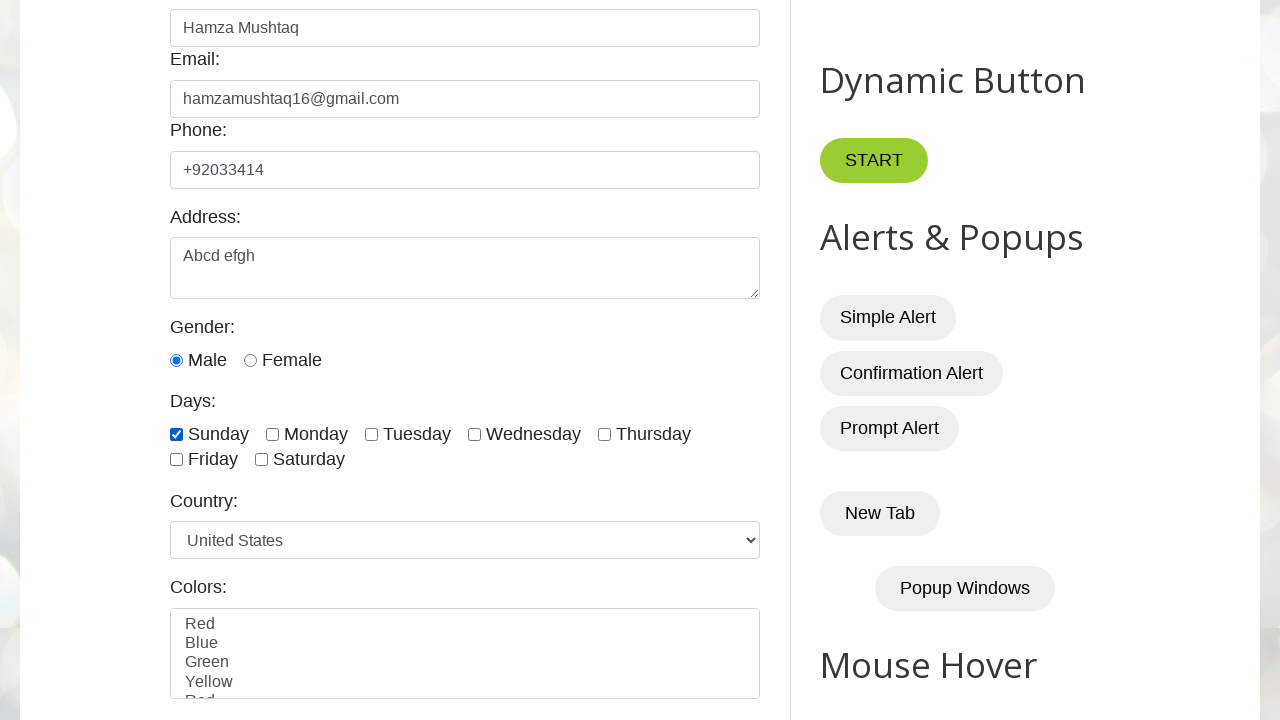

Selected Canada from country dropdown on xpath=//select[@id="country"]
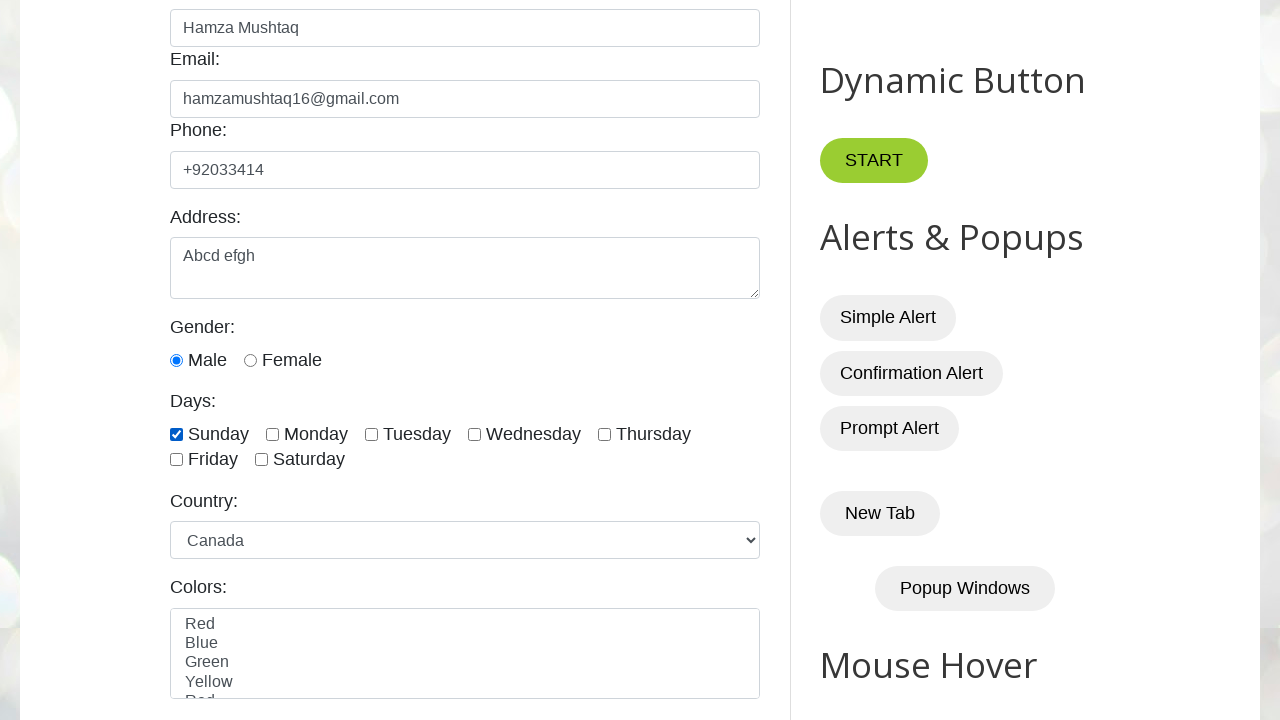

Selected Cat from animals list on xpath=//select[@id="animals"]
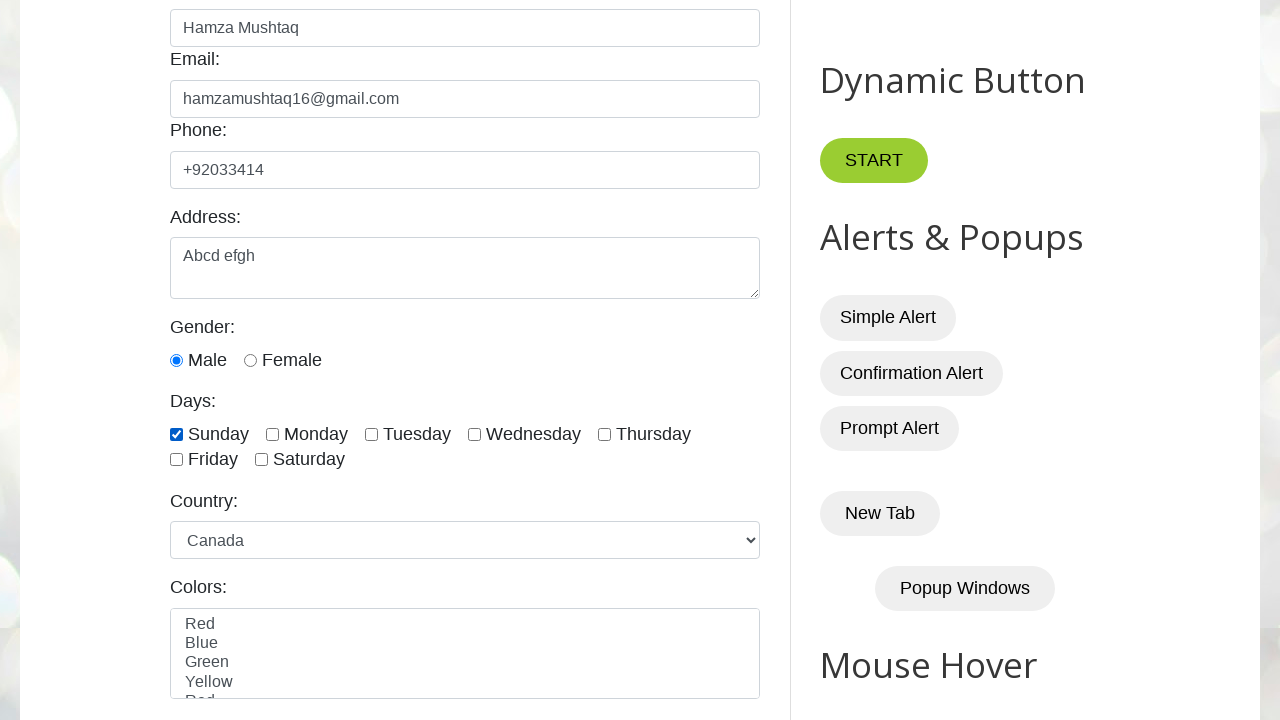

Selected Blue from colors list on xpath=//select[@id="colors"]
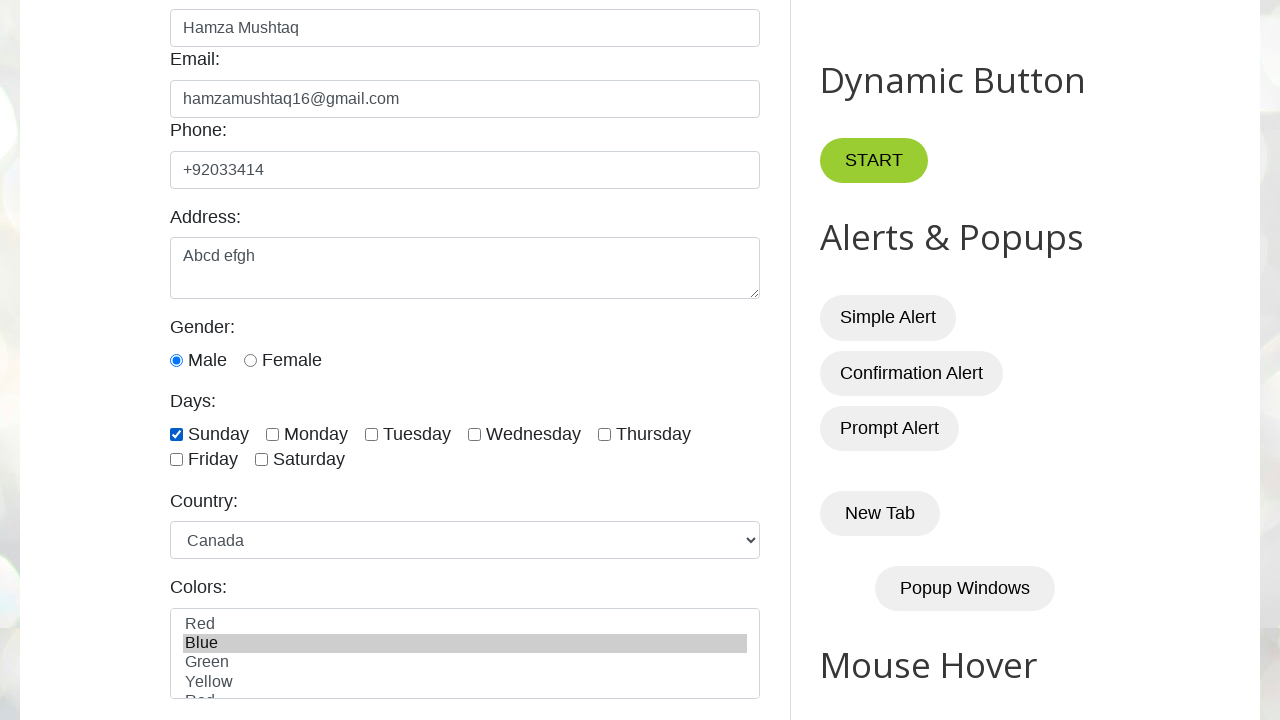

Edited Name field to 'Ali Khan' on xpath=//input[@id="name"]
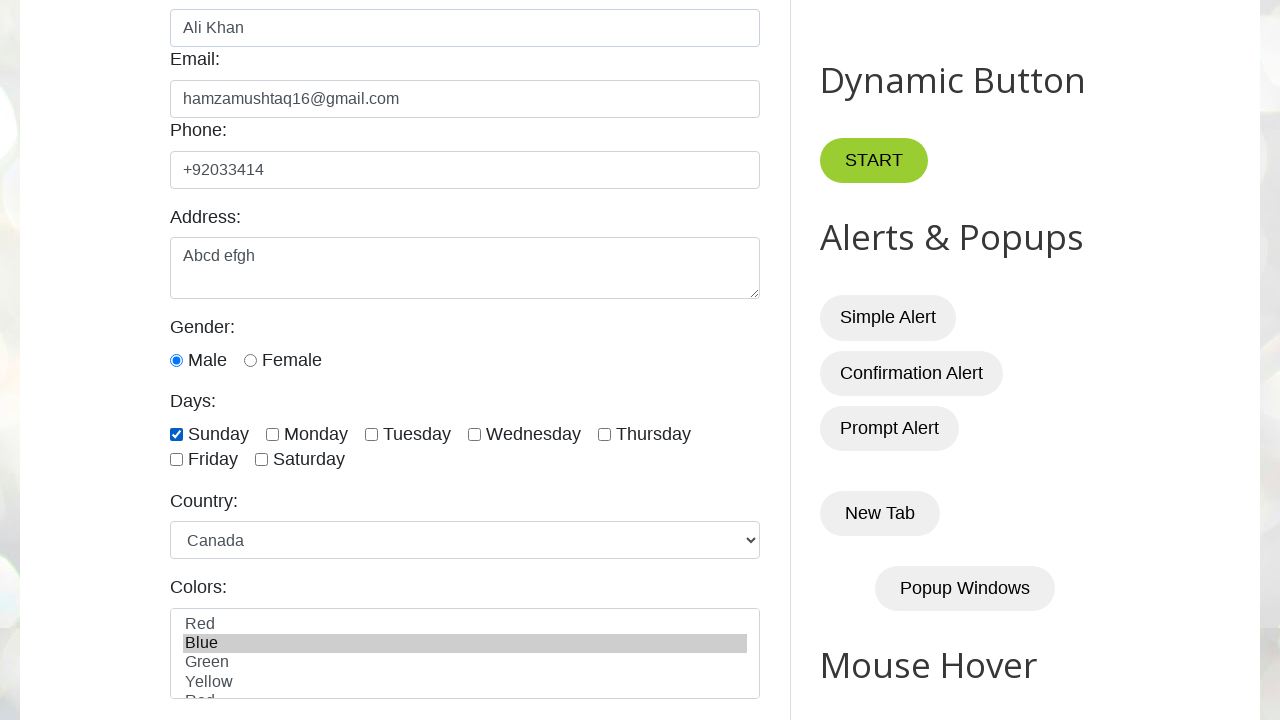

Edited Email field to 'Alikhan@gmail.com' on xpath=//input[@id="email"]
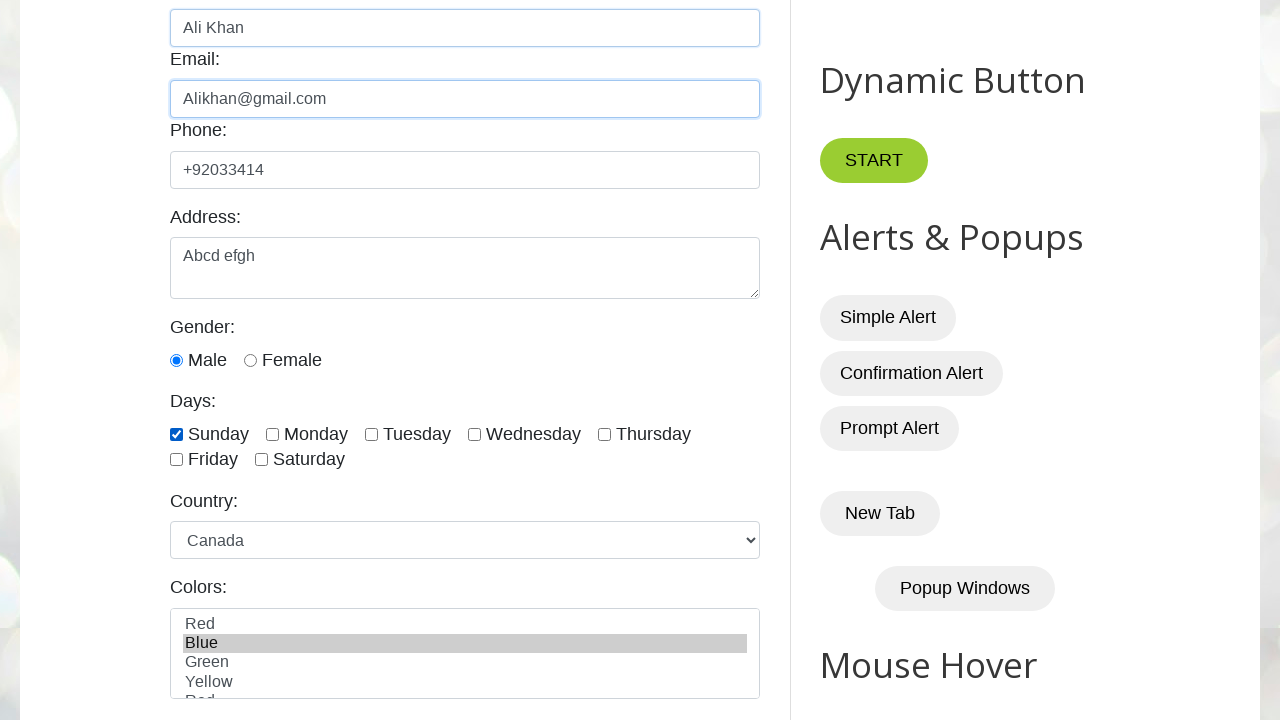

Edited Phone number field to '+12345678' on xpath=//input[@id="phone"]
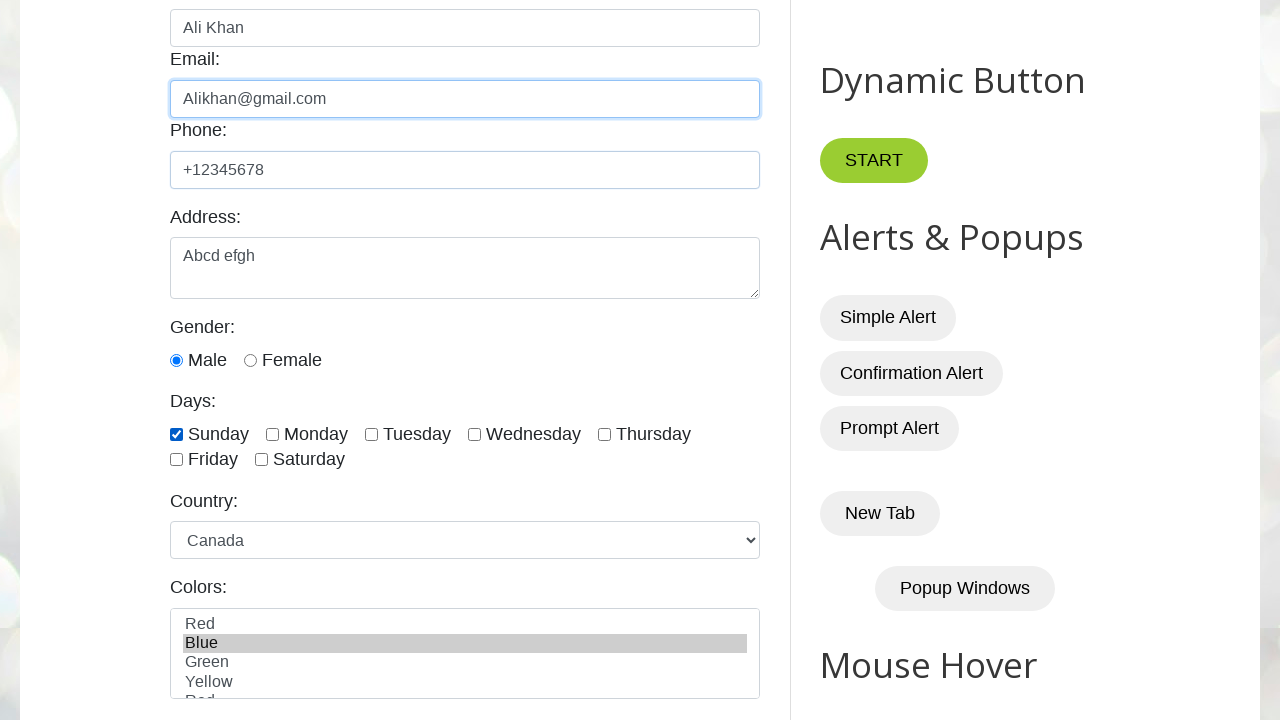

Edited Address textarea to 'xyz' on xpath=//textarea[@id="textarea"]
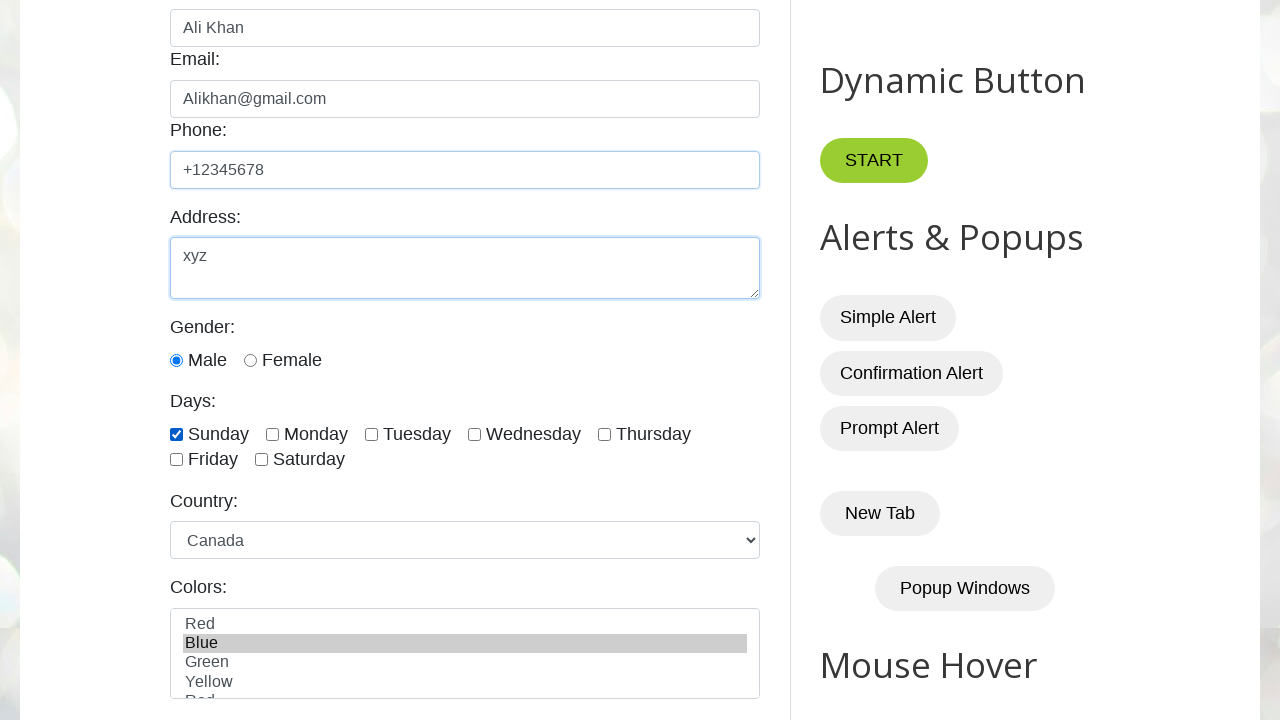

Selected Female radio button at (250, 360) on xpath=//input[@id="female"]
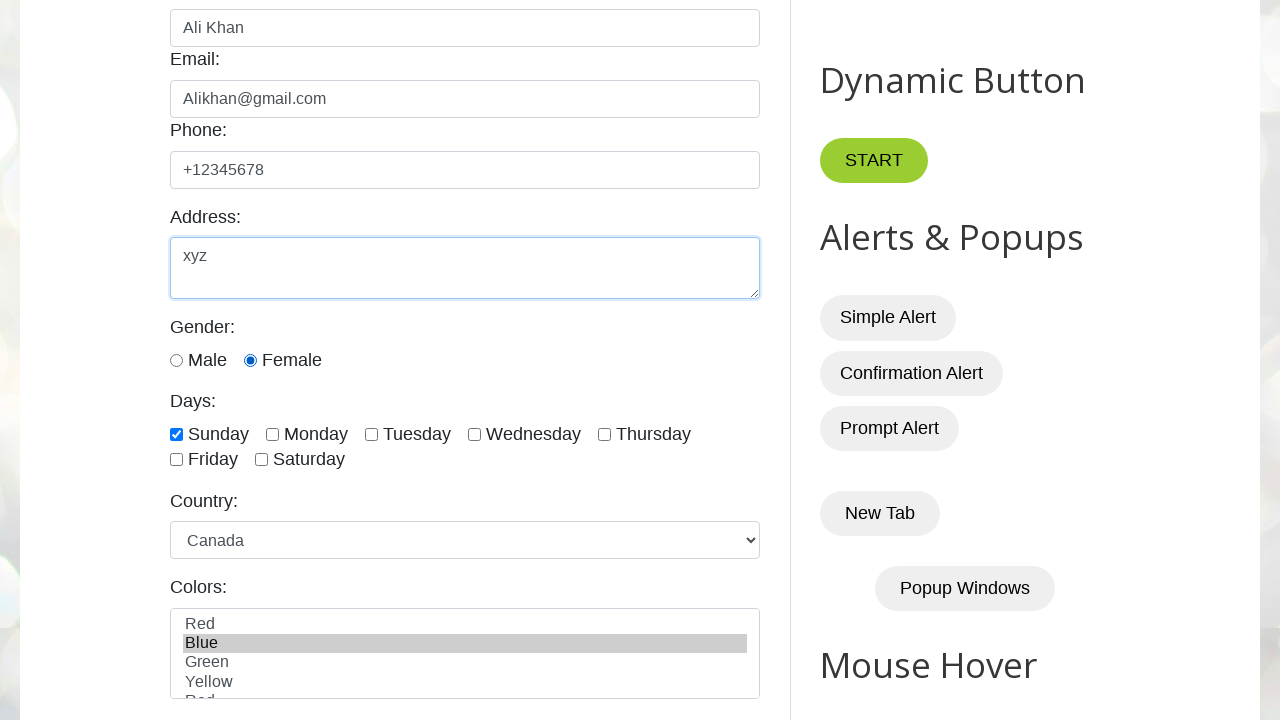

Unchecked Sunday checkbox at (176, 434) on xpath=//input[@id="sunday"]
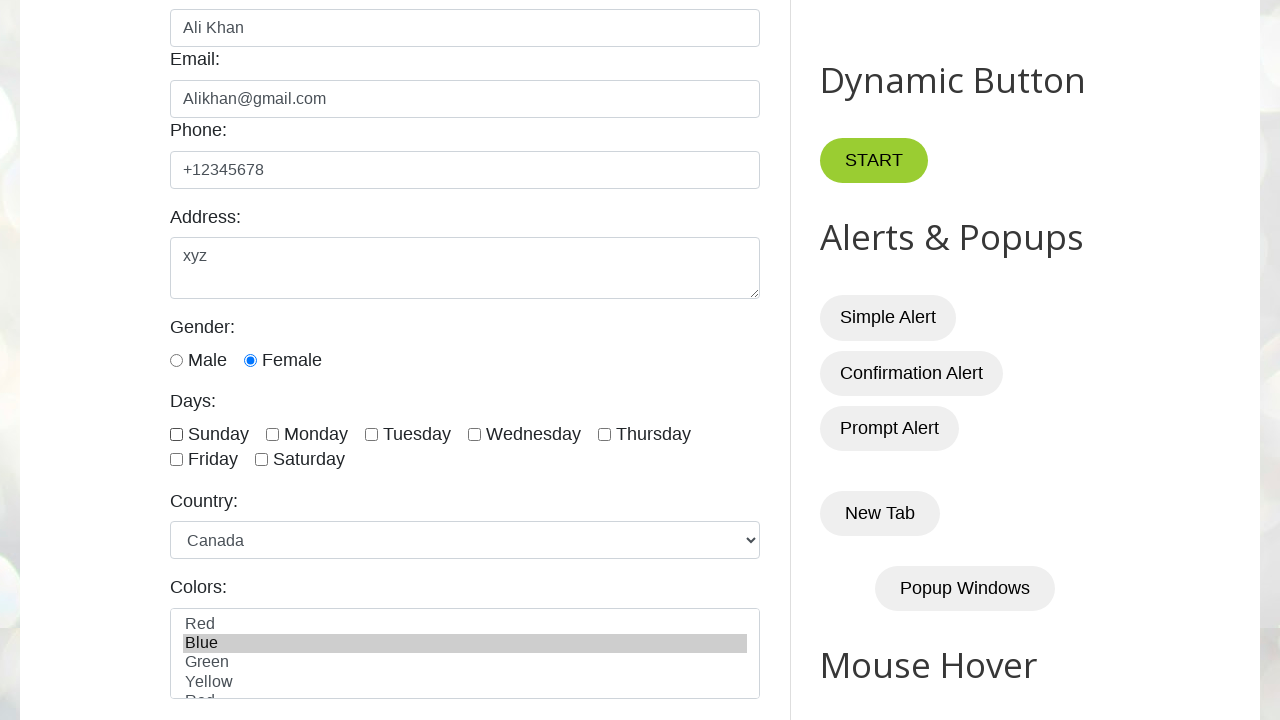

Checked Monday checkbox at (272, 434) on xpath=//input[@id="monday"]
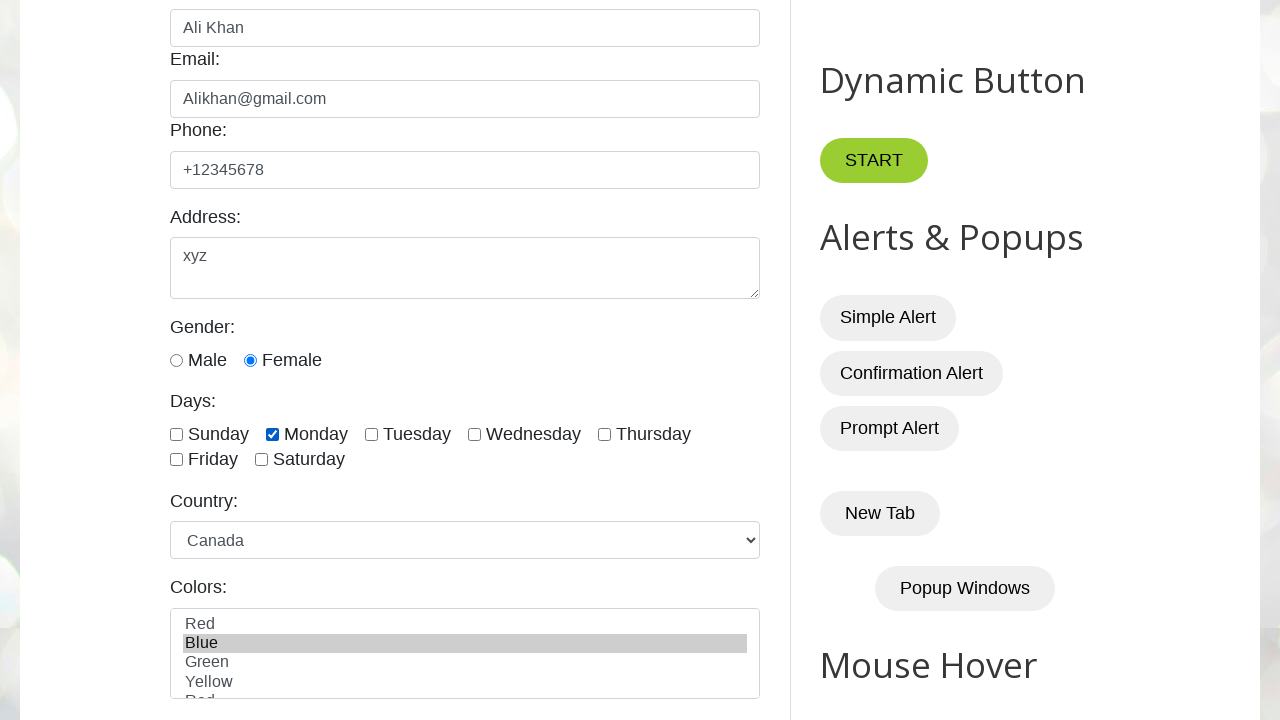

Changed country dropdown to China on xpath=//select[@id="country"]
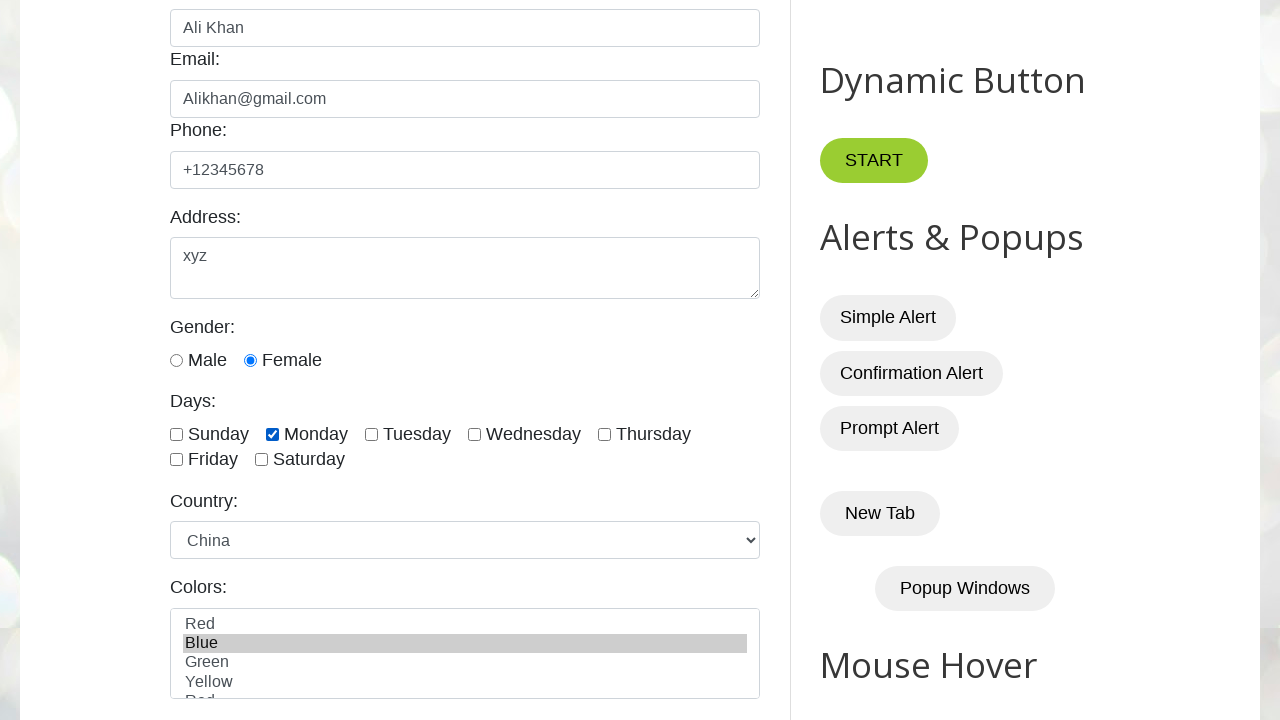

Changed colors list to Green on xpath=//select[@id="colors"]
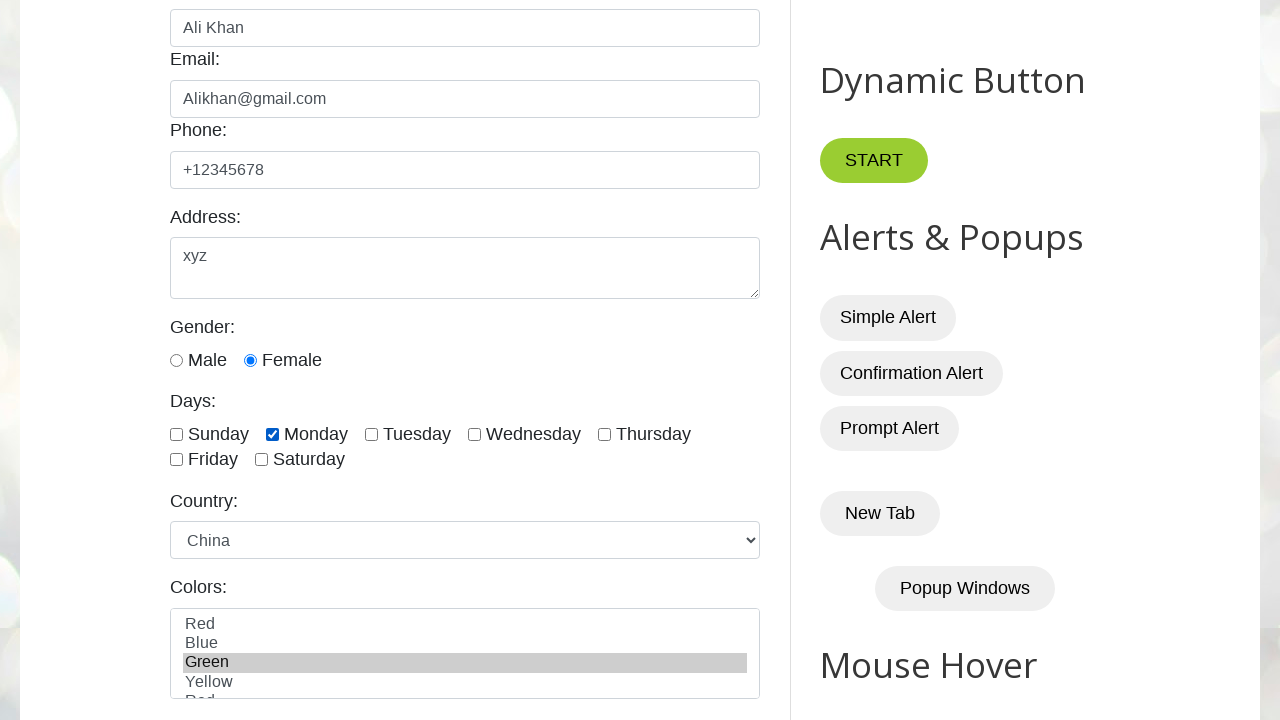

Changed animals list to Deer on xpath=//select[@id="animals"]
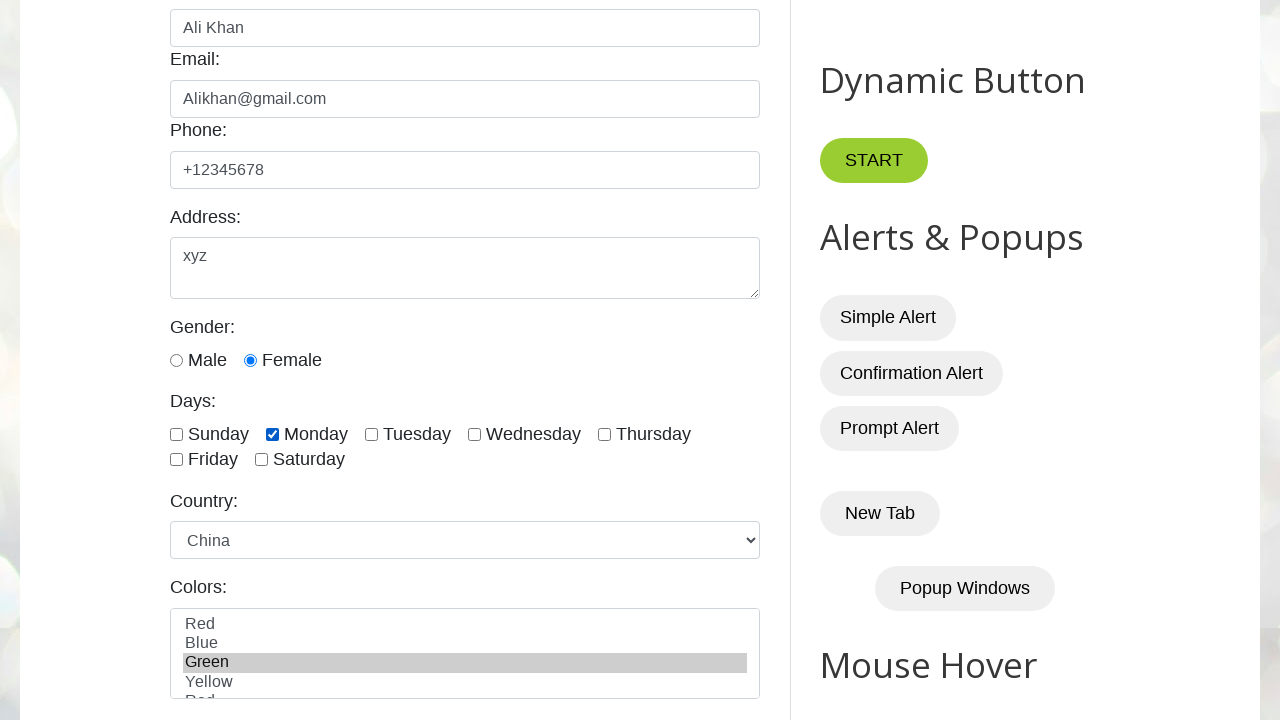

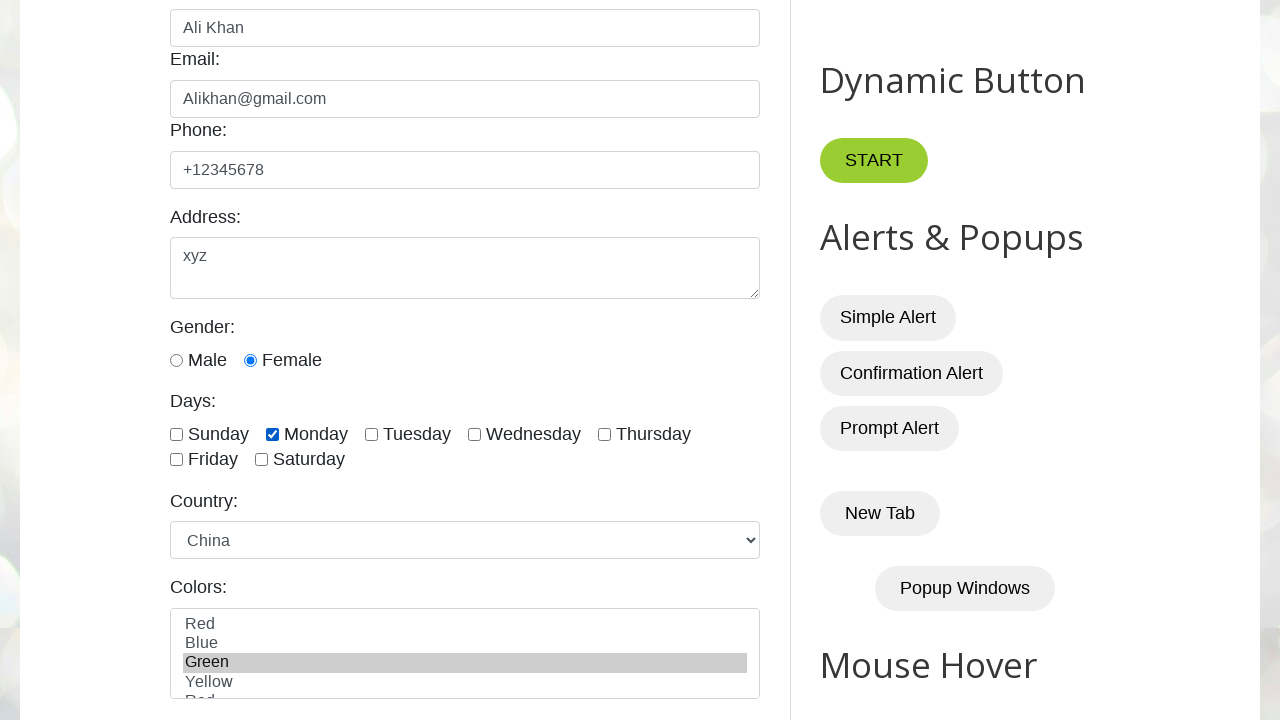